Tests handling a JavaScript confirm alert by switching to an iframe, clicking a button to trigger the alert, and dismissing it

Starting URL: http://www.w3schools.com/js/tryit.asp?filename=tryjs_confirm

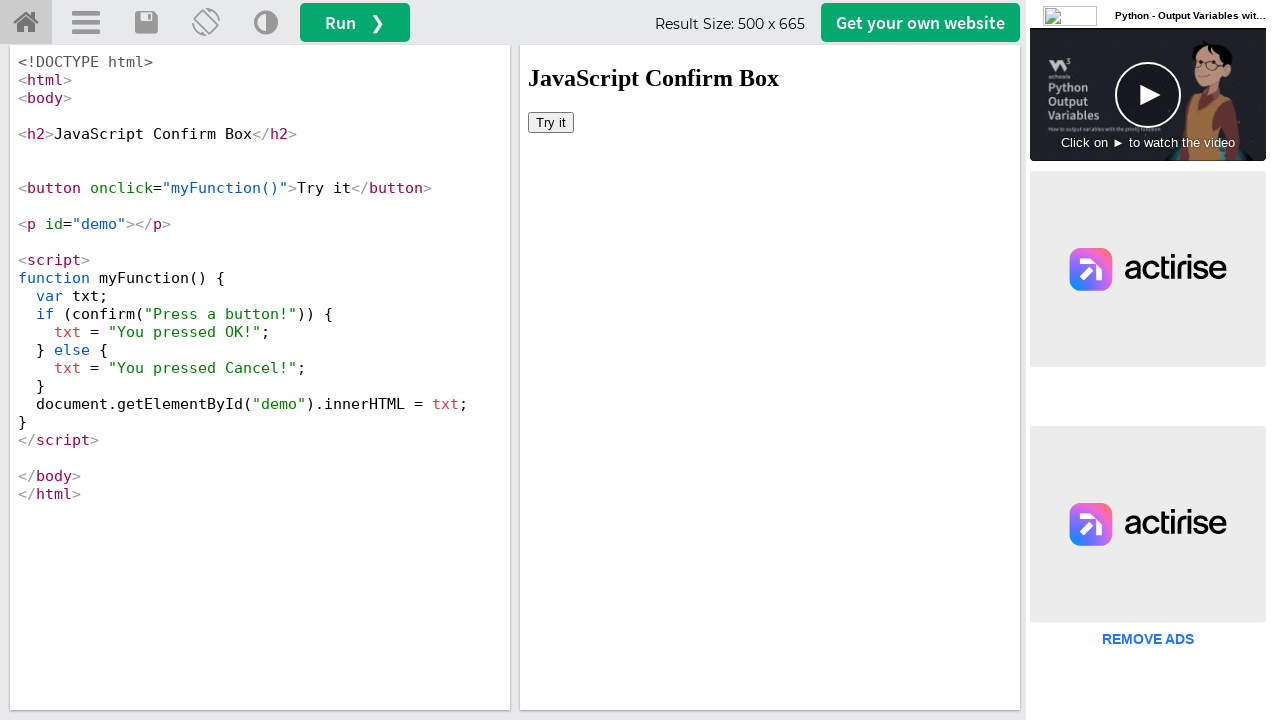

Located iframe with ID 'iframeResult'
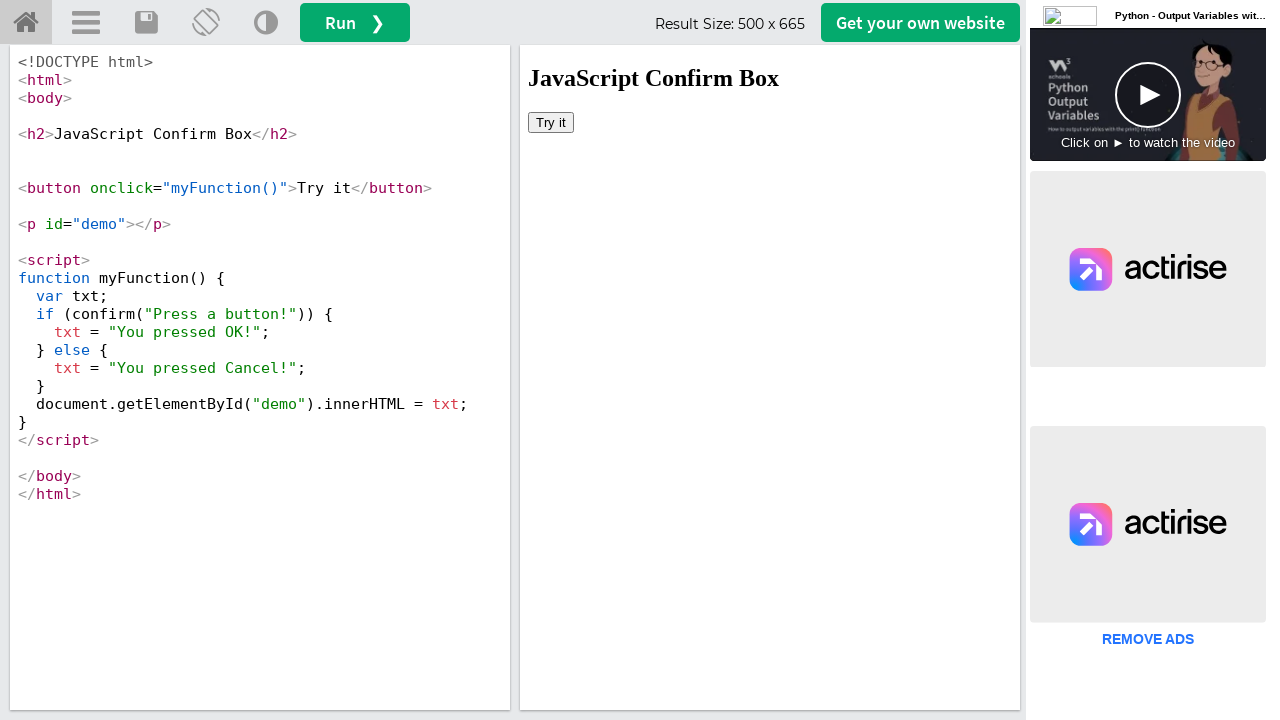

Set up dialog handler to dismiss alerts
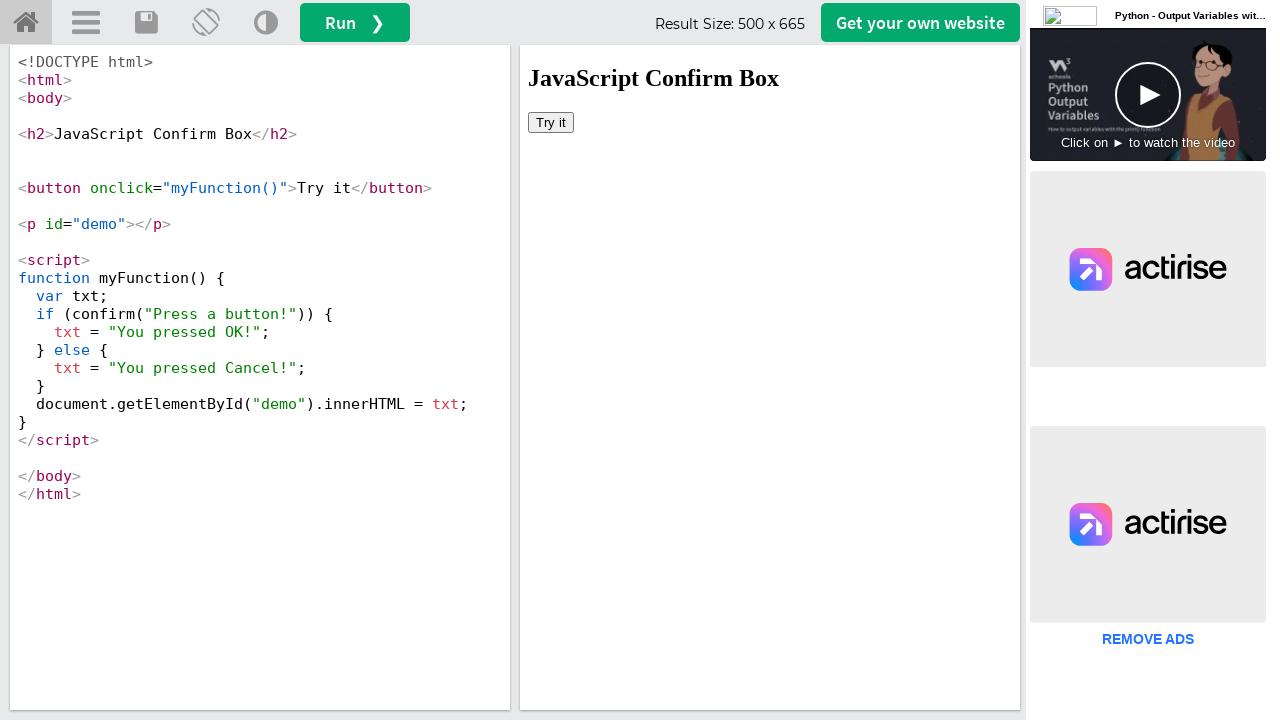

Clicked button in iframe to trigger confirm alert at (551, 122) on #iframeResult >> internal:control=enter-frame >> xpath=//button
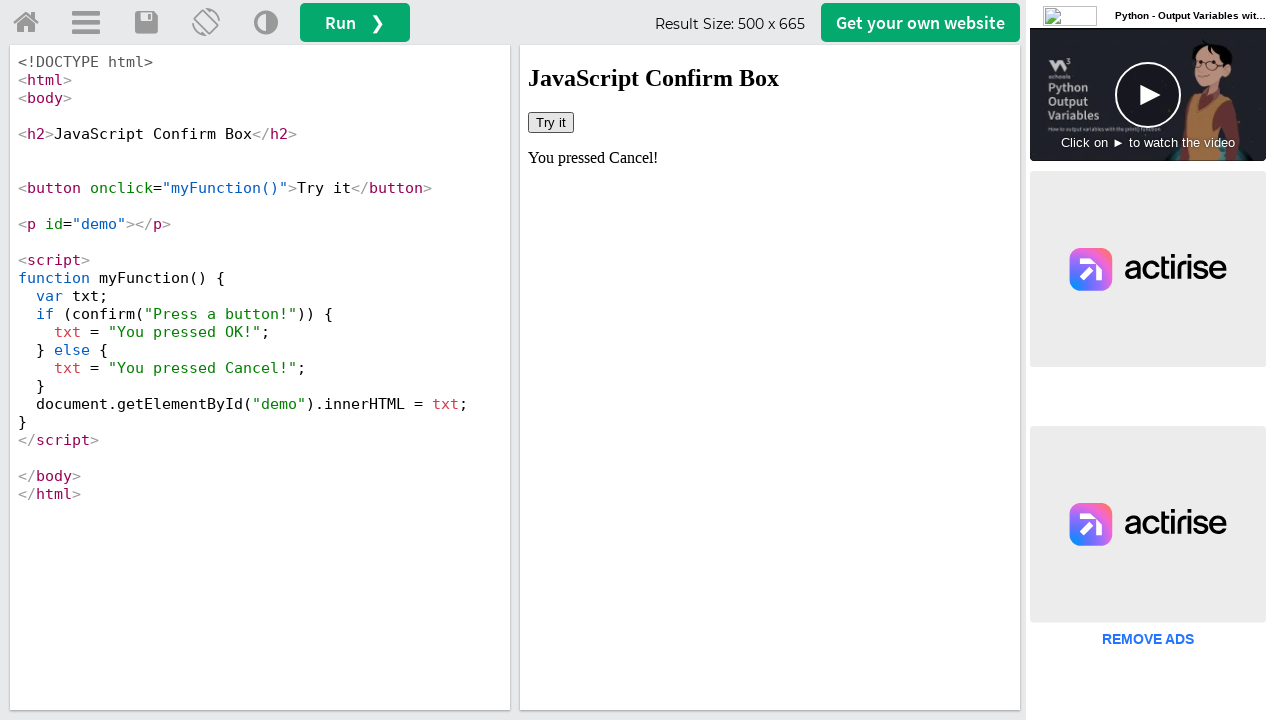

Waited 1000ms for dialog interaction to complete
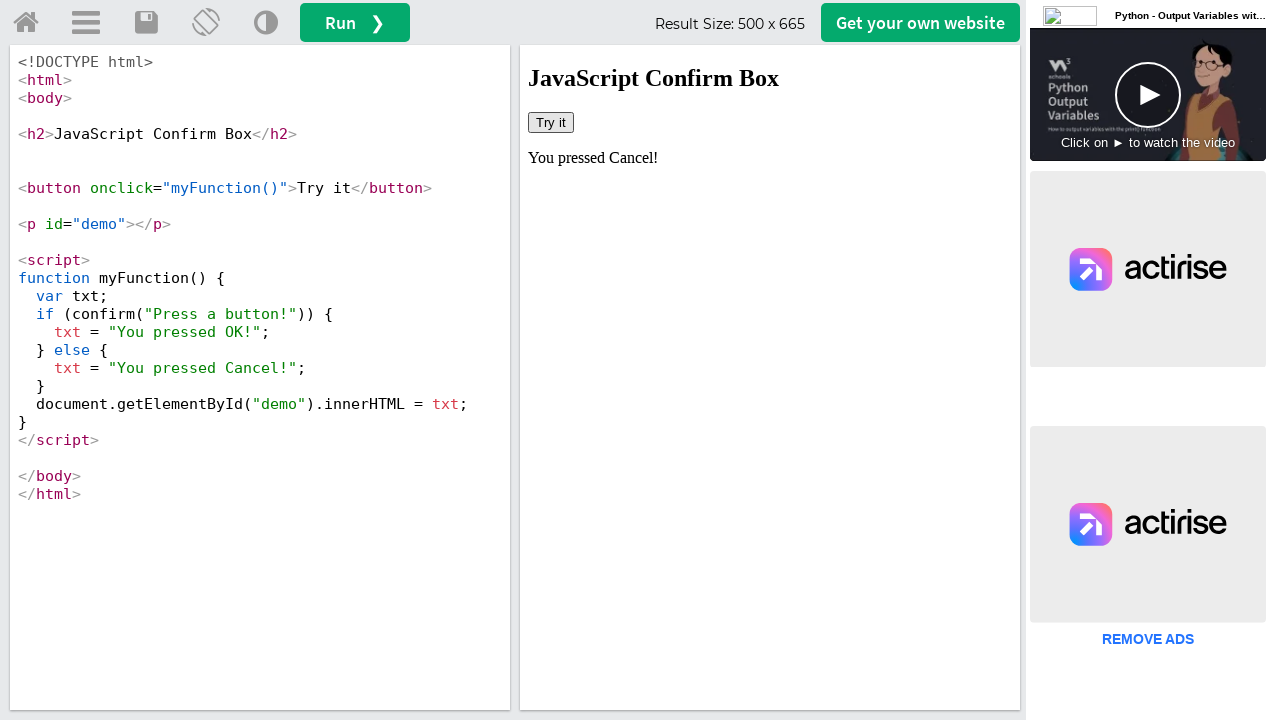

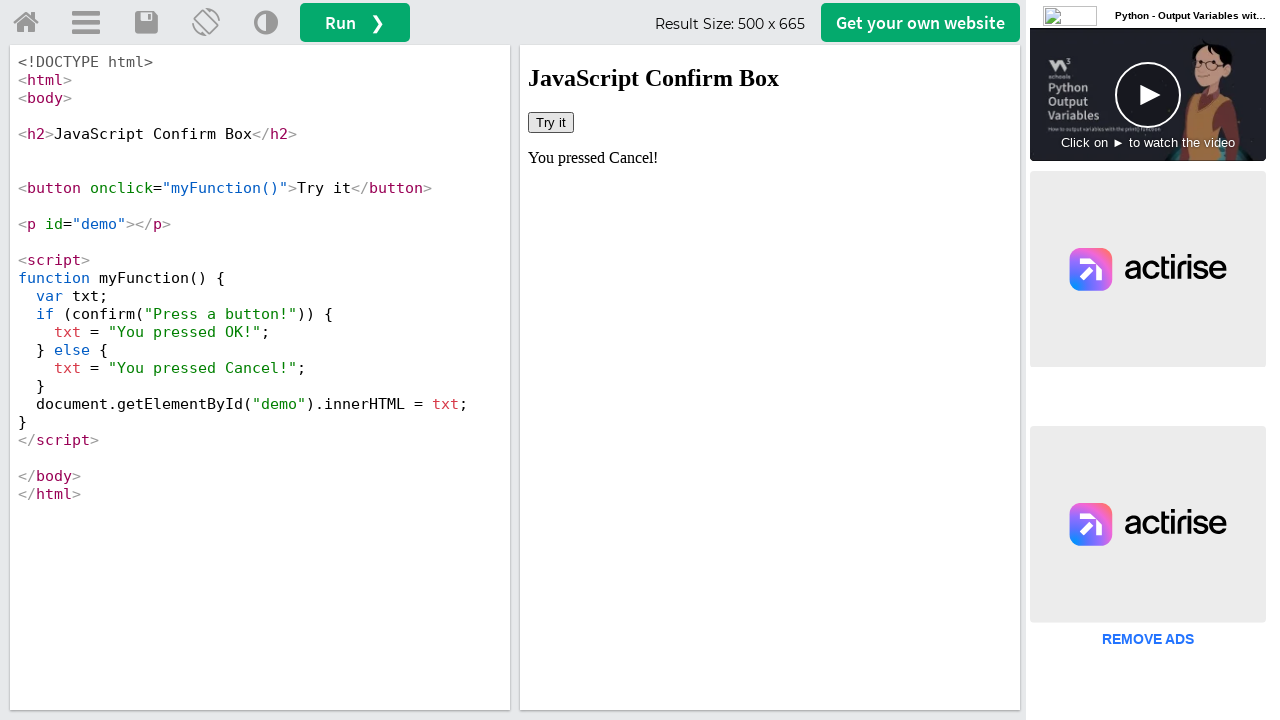